Tests checkbox functionality by finding all car-related checkboxes on a practice page and clicking each one to select them.

Starting URL: https://www.letskodeit.com/practice

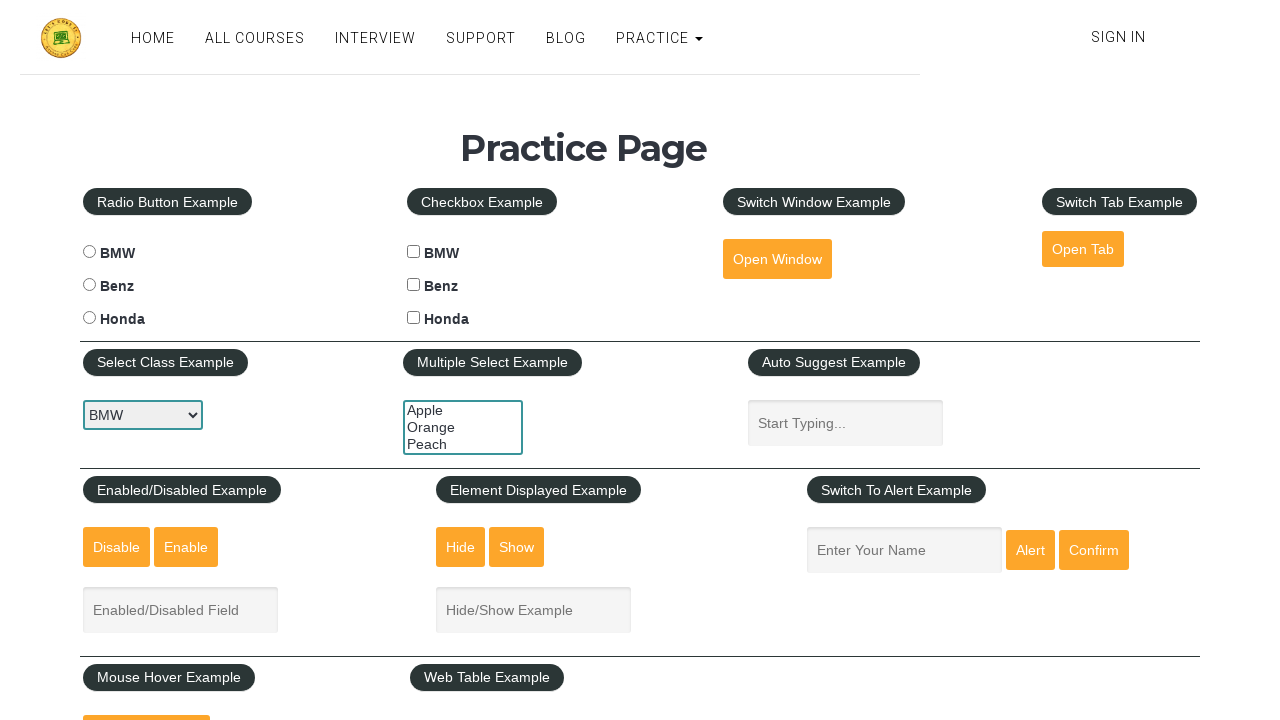

Waited for car checkboxes to be available on the page
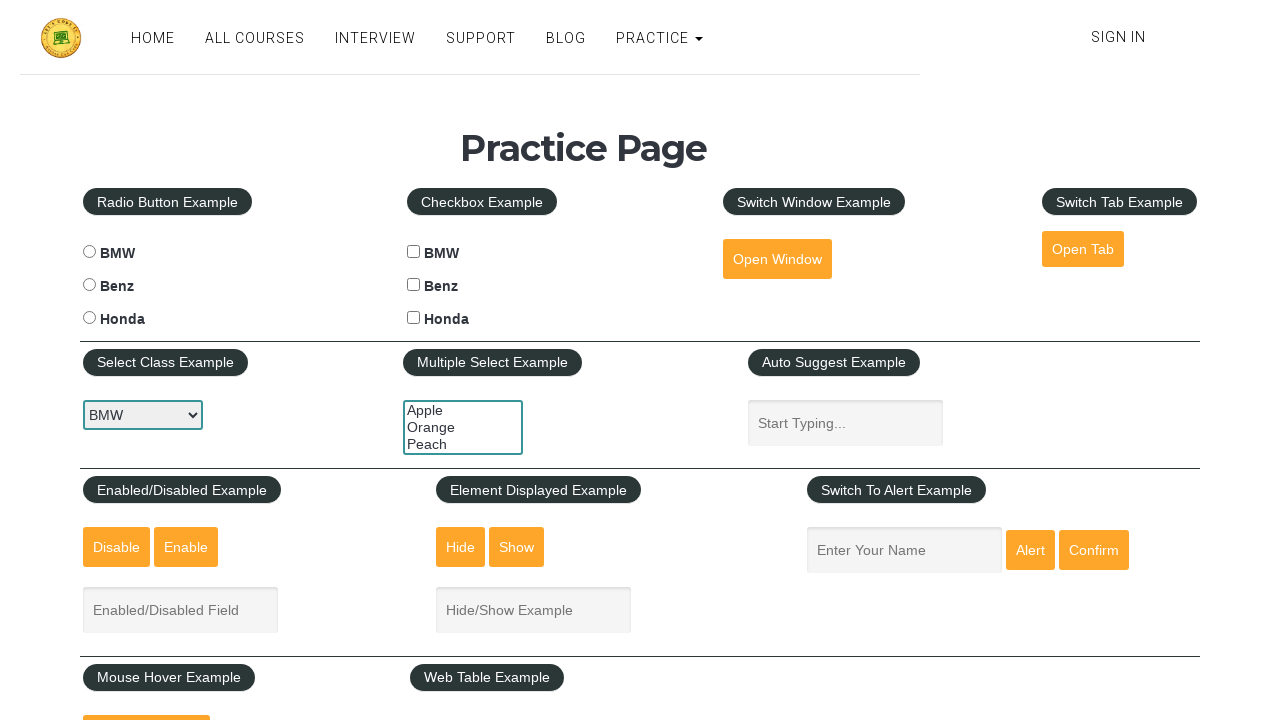

Located all car-related checkboxes
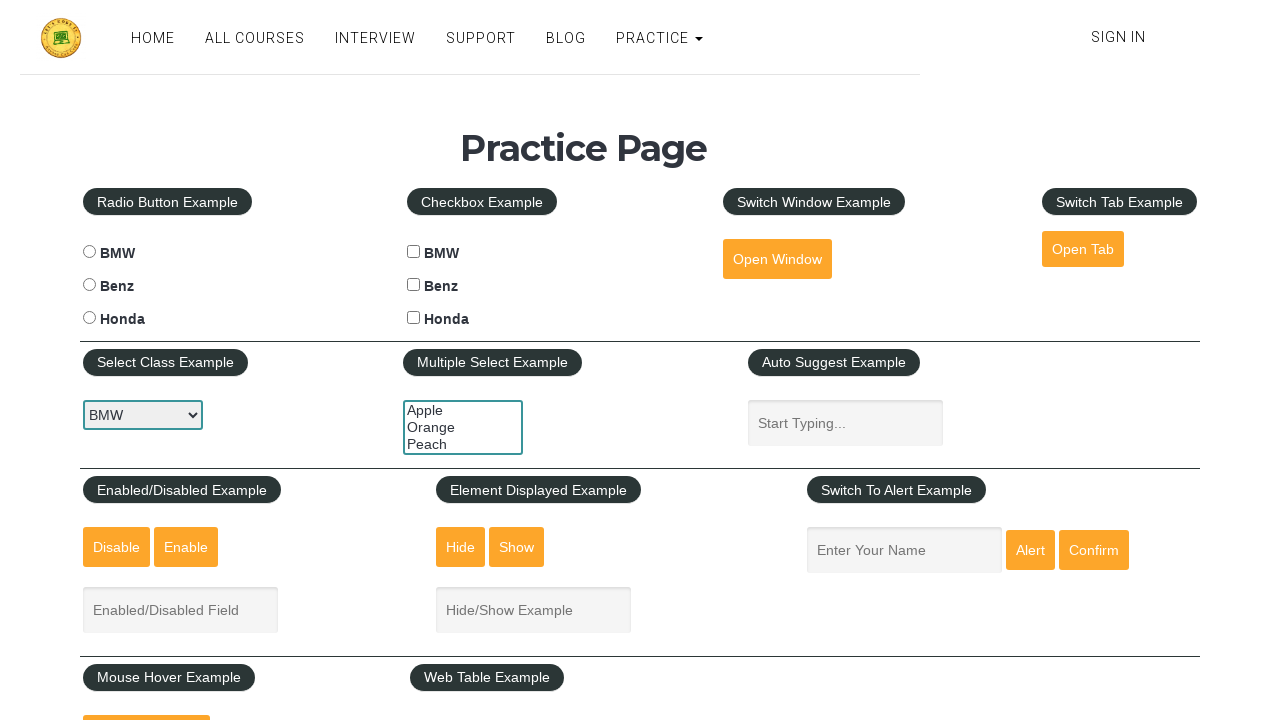

Found 3 car checkboxes
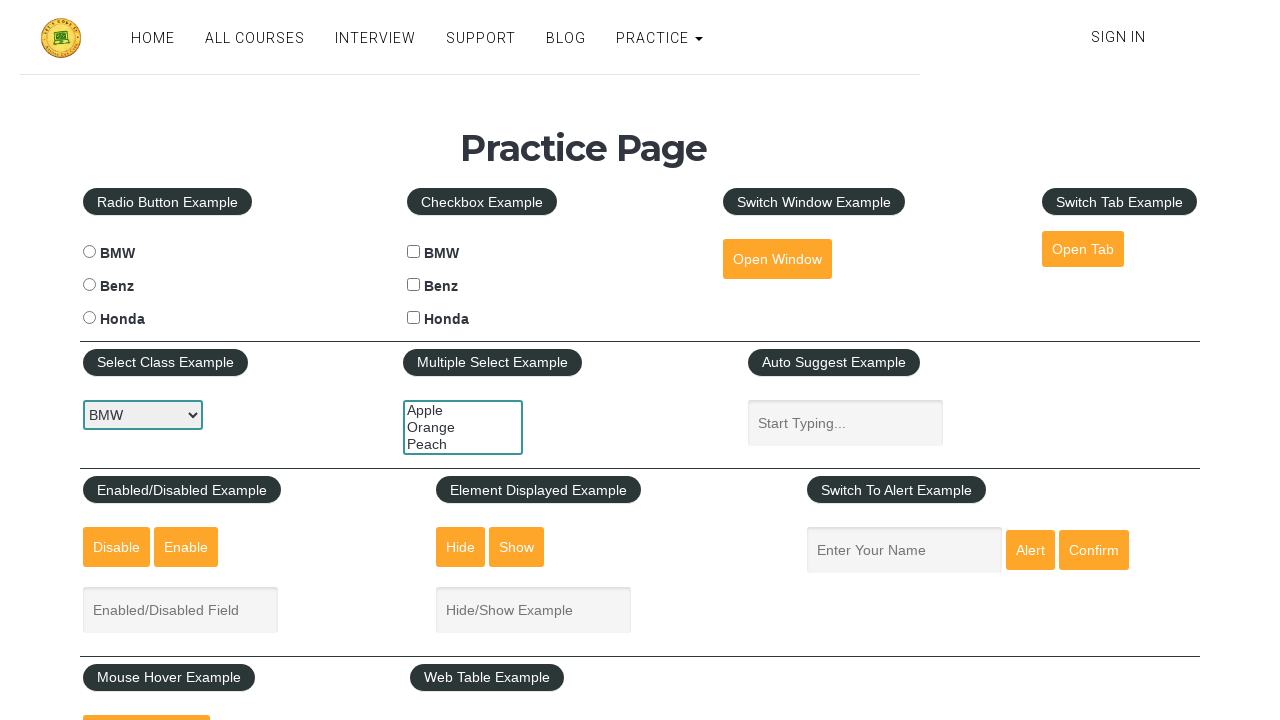

Clicked car checkbox 1 of 3 at (414, 252) on input[name='cars'][type='checkbox'] >> nth=0
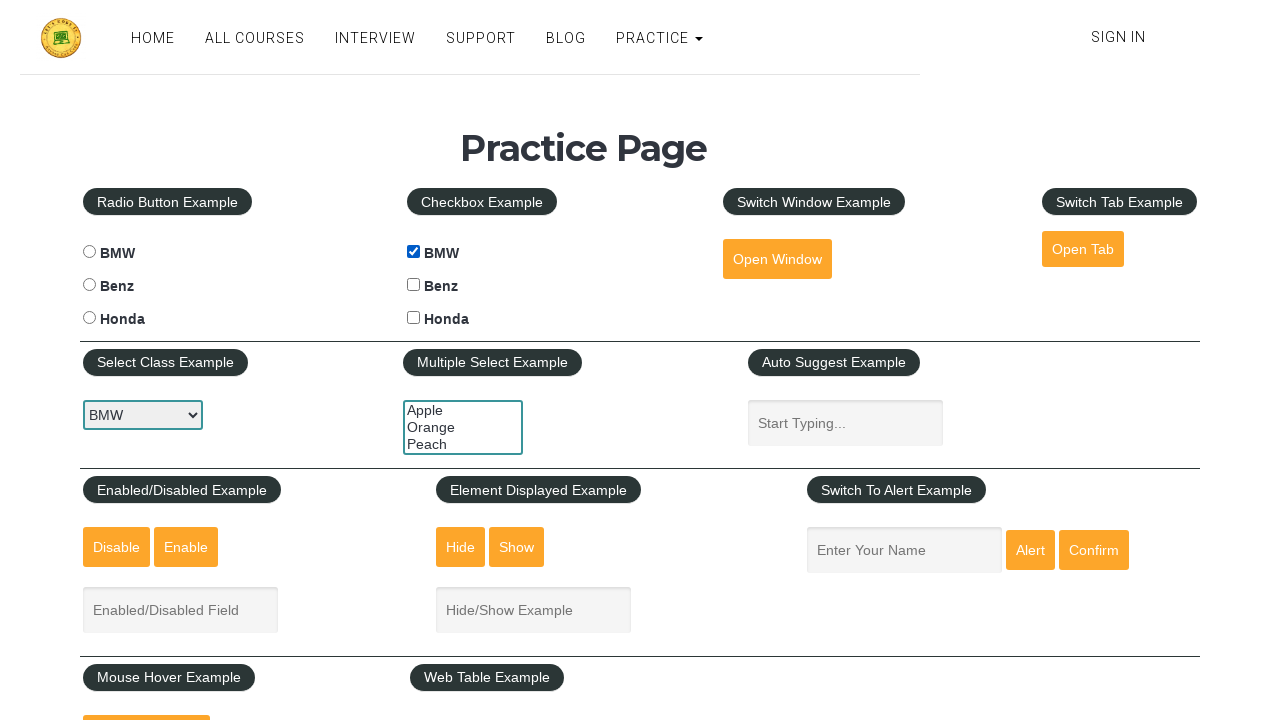

Clicked car checkbox 2 of 3 at (414, 285) on input[name='cars'][type='checkbox'] >> nth=1
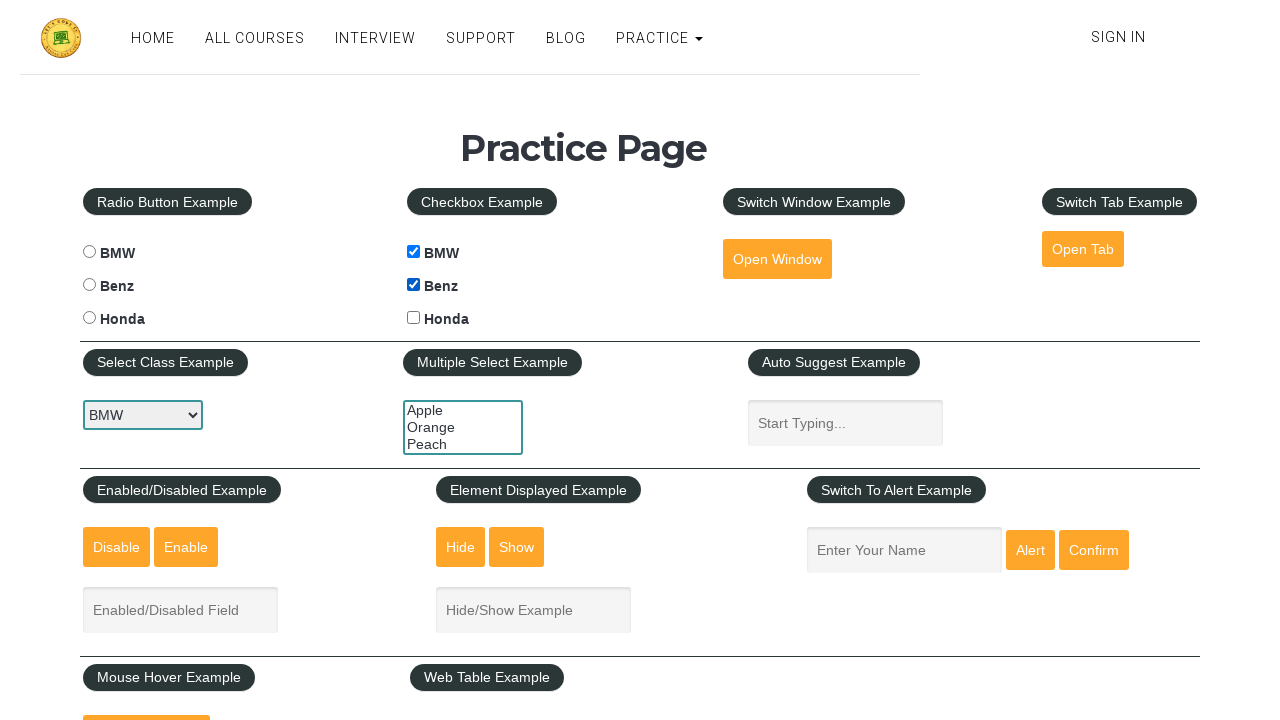

Clicked car checkbox 3 of 3 at (414, 318) on input[name='cars'][type='checkbox'] >> nth=2
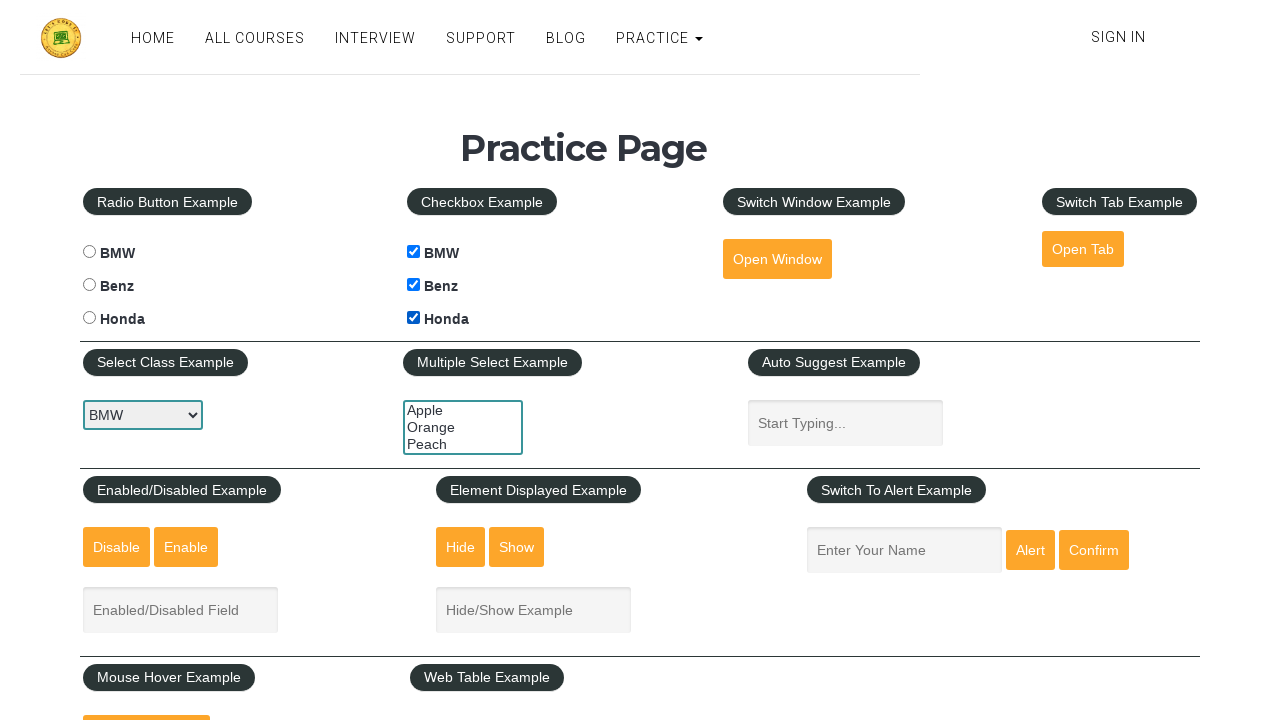

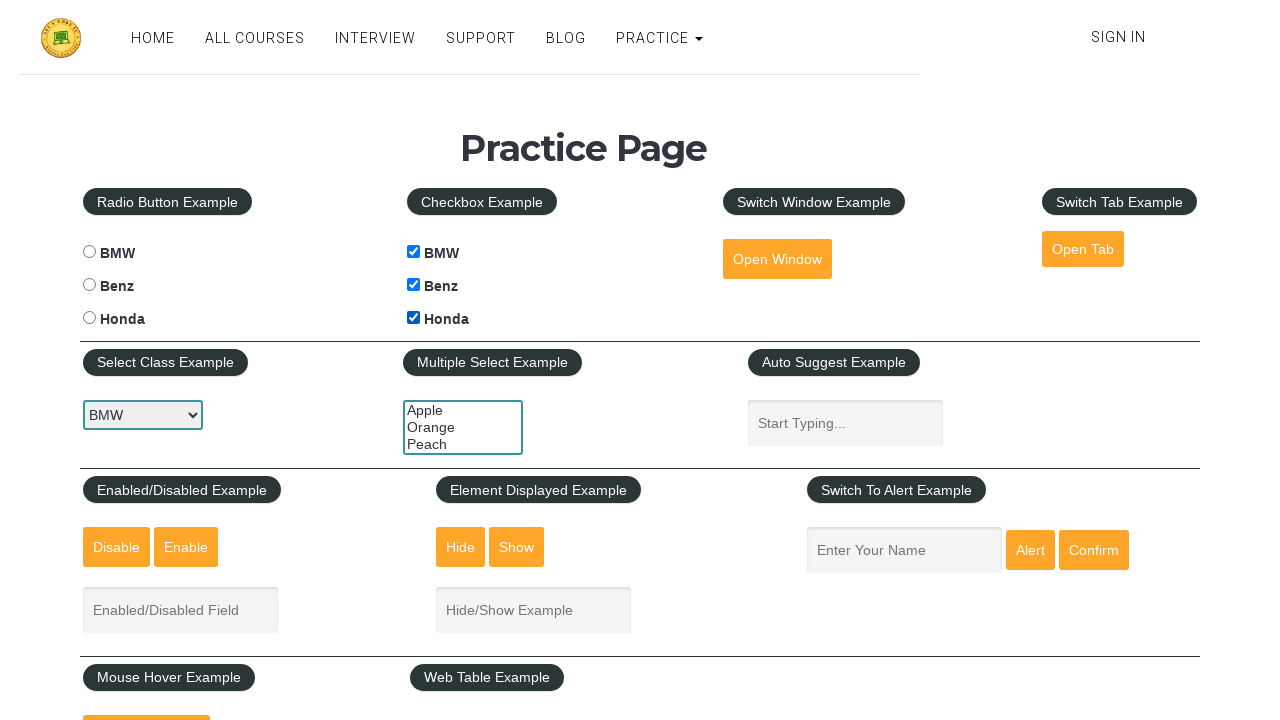